Tests state dropdown by selecting multiple states sequentially (Illinois, Virginia, California) using different methods and verifies California is the final selected value.

Starting URL: https://practice.cydeo.com/dropdown

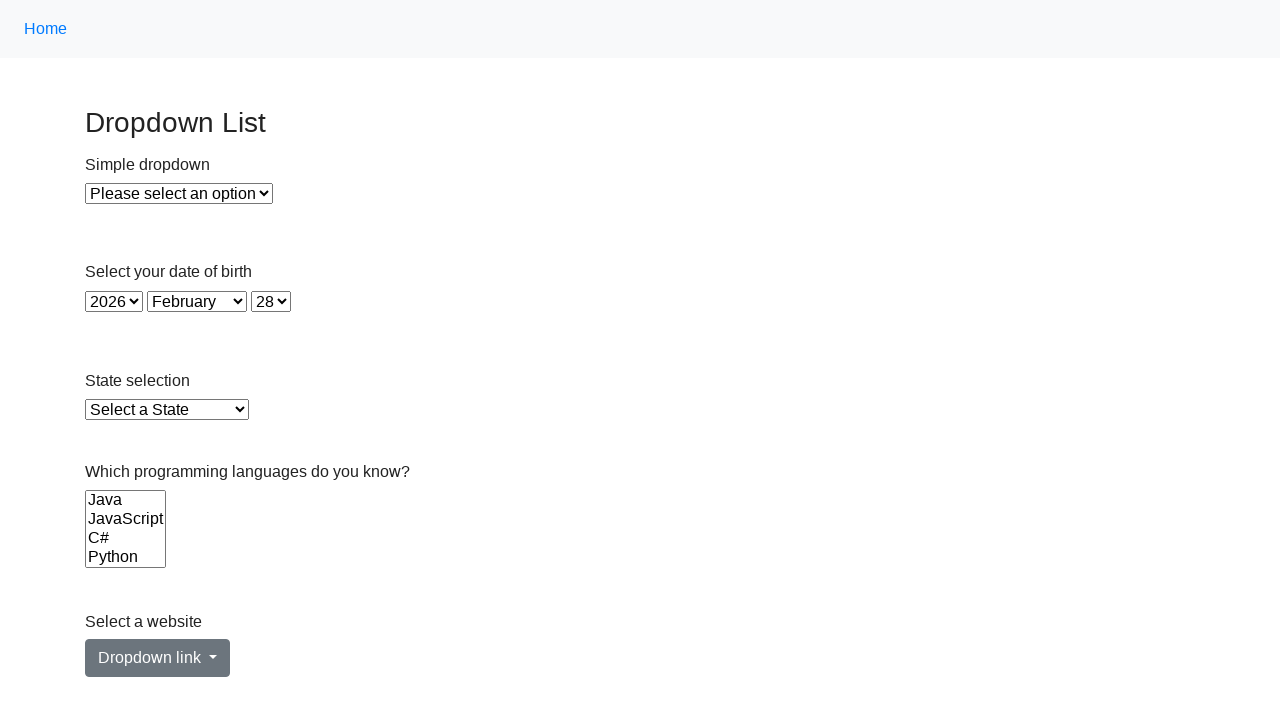

Selected Illinois from state dropdown by visible text on #state
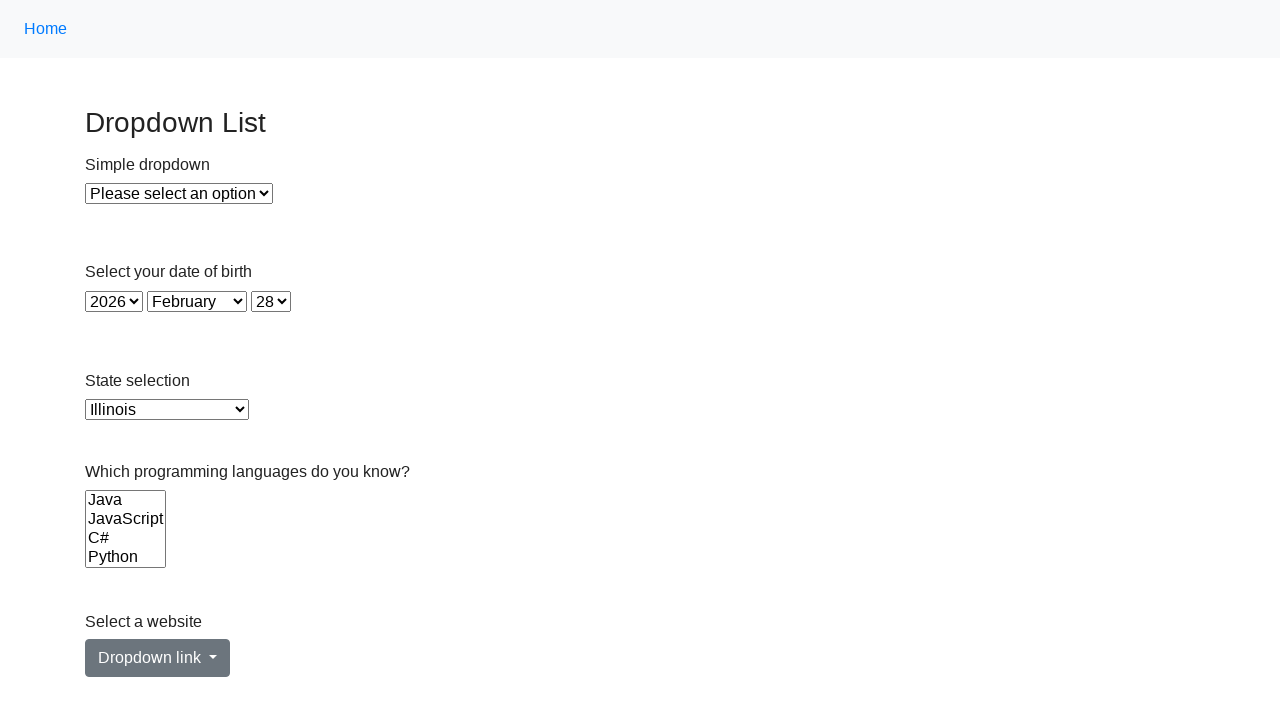

Selected Virginia from state dropdown by value on #state
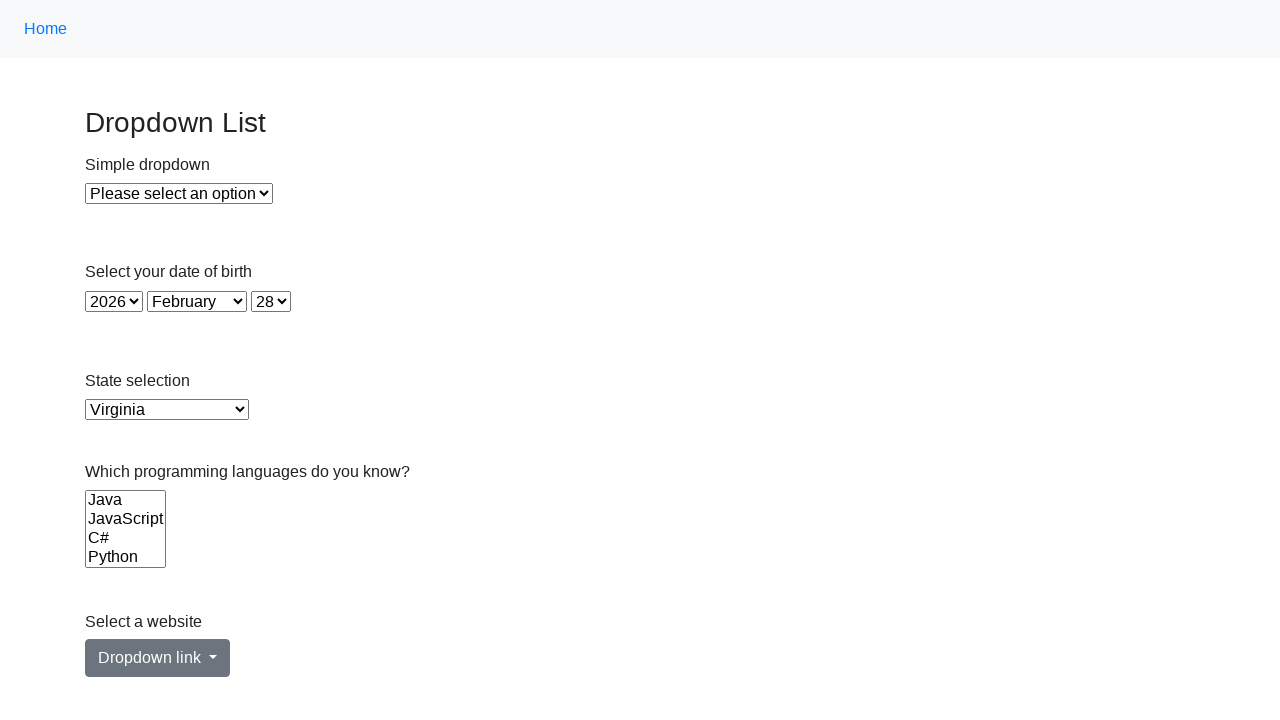

Selected California from state dropdown by index 5 on #state
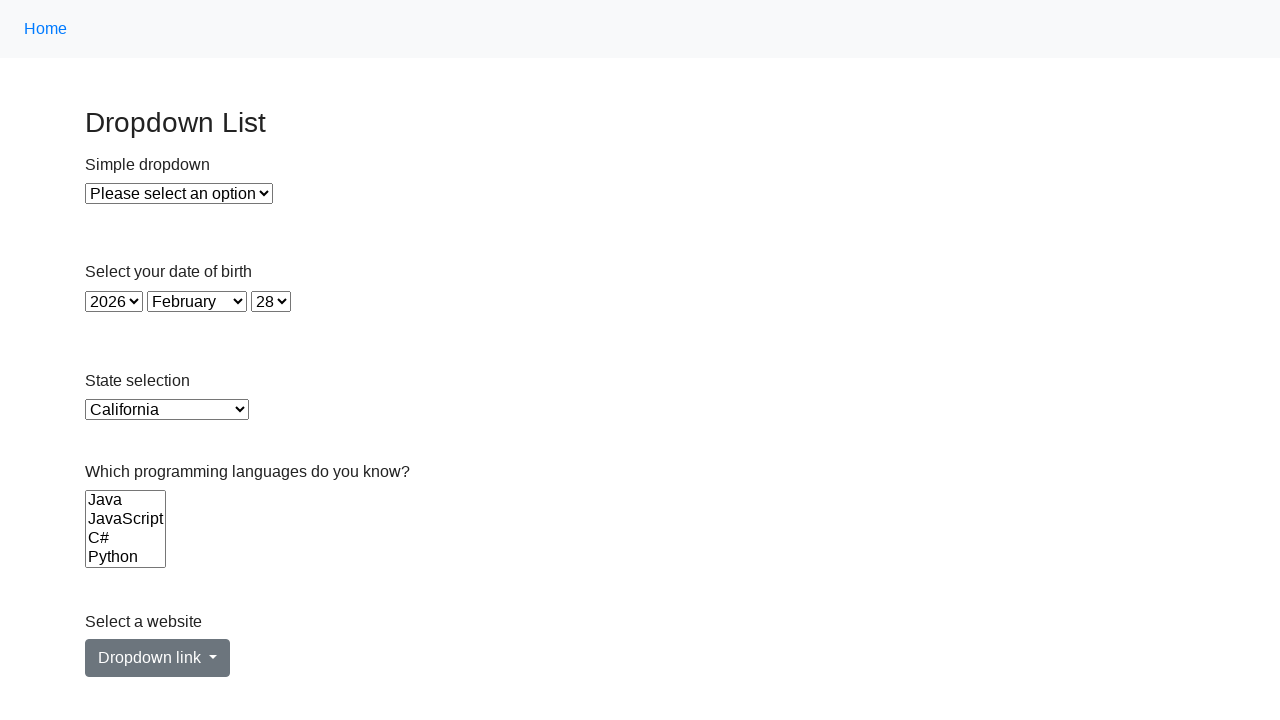

Retrieved currently selected state option text
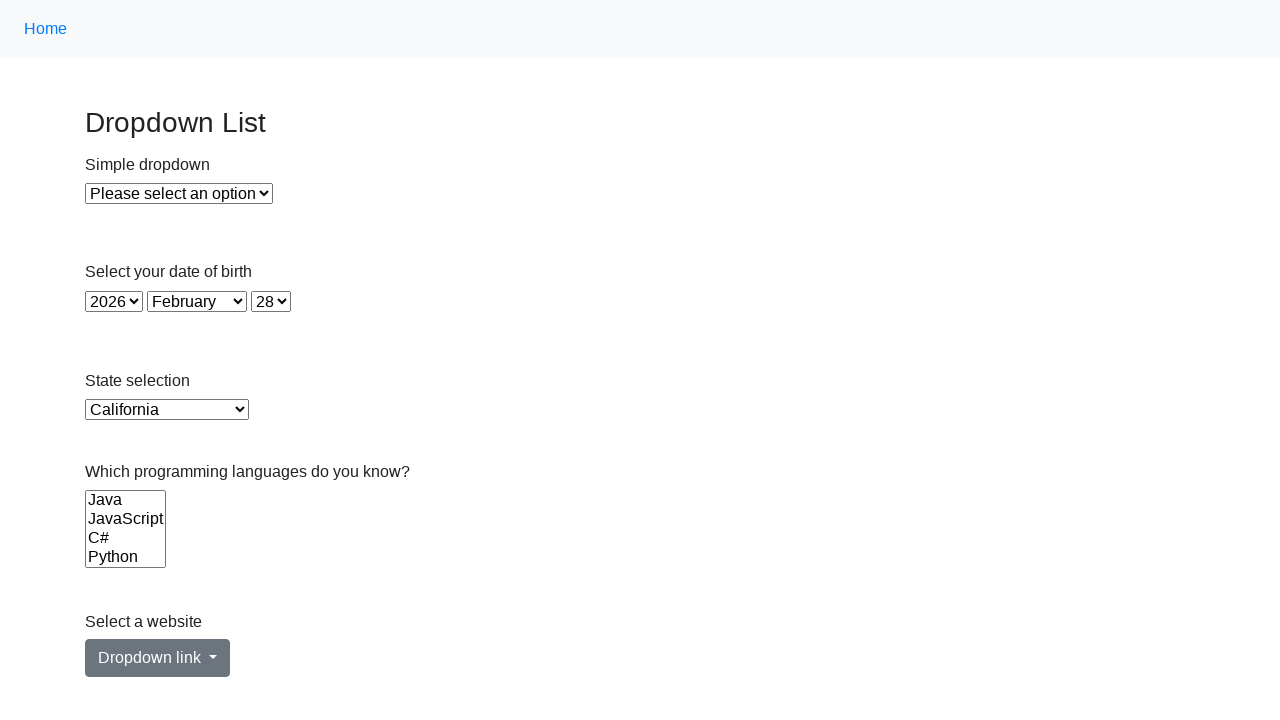

Verified that California is the final selected state
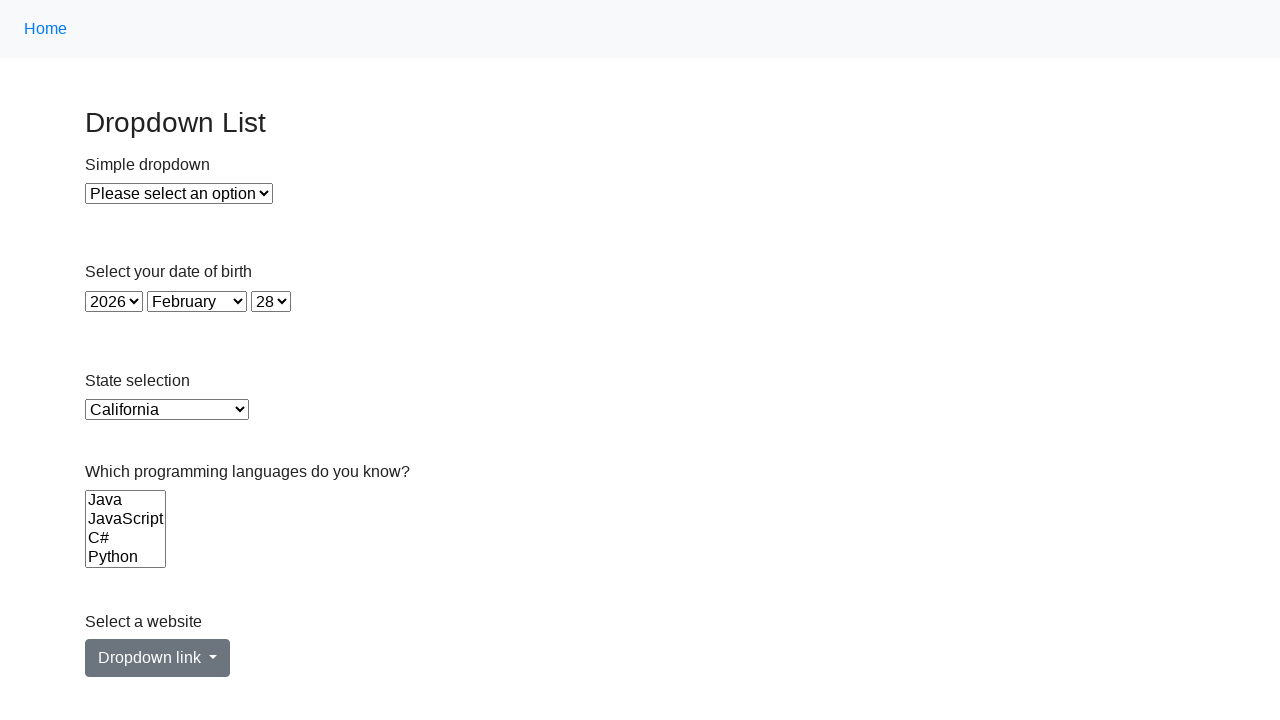

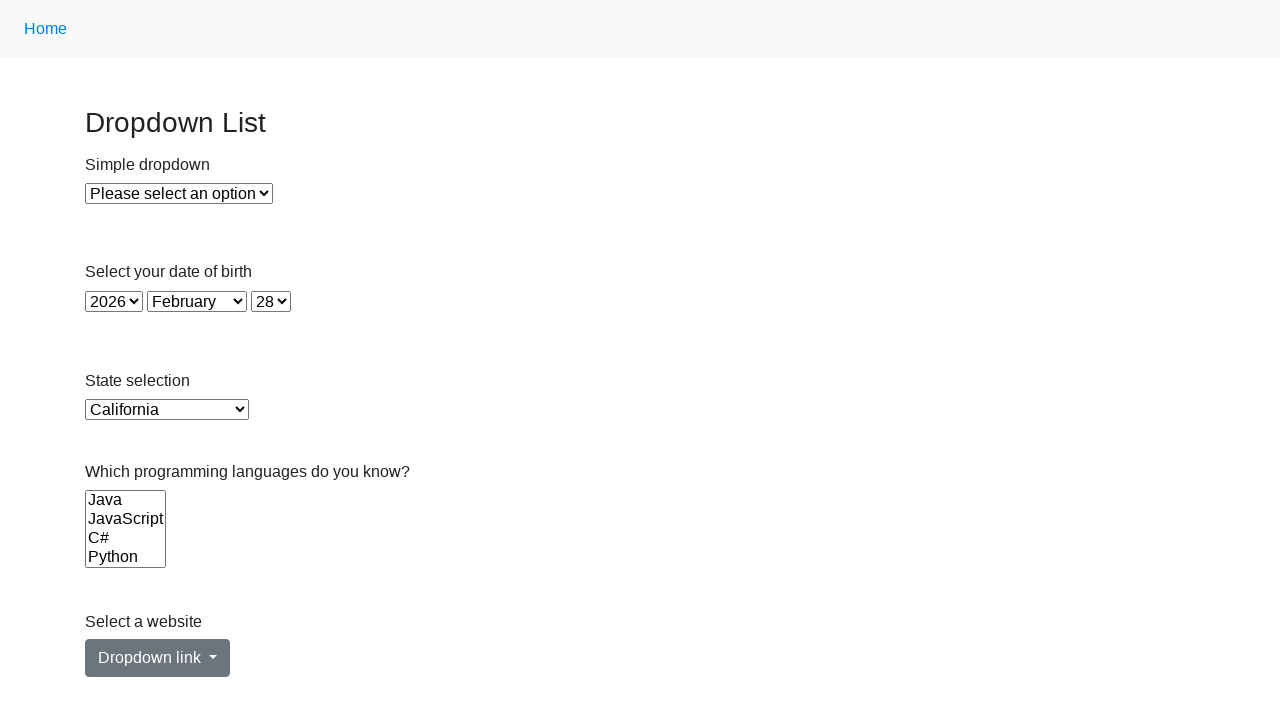